Tests dropdown selection functionality by selecting an option by its value attribute and verifying the success message

Starting URL: https://letcode.in/dropdowns

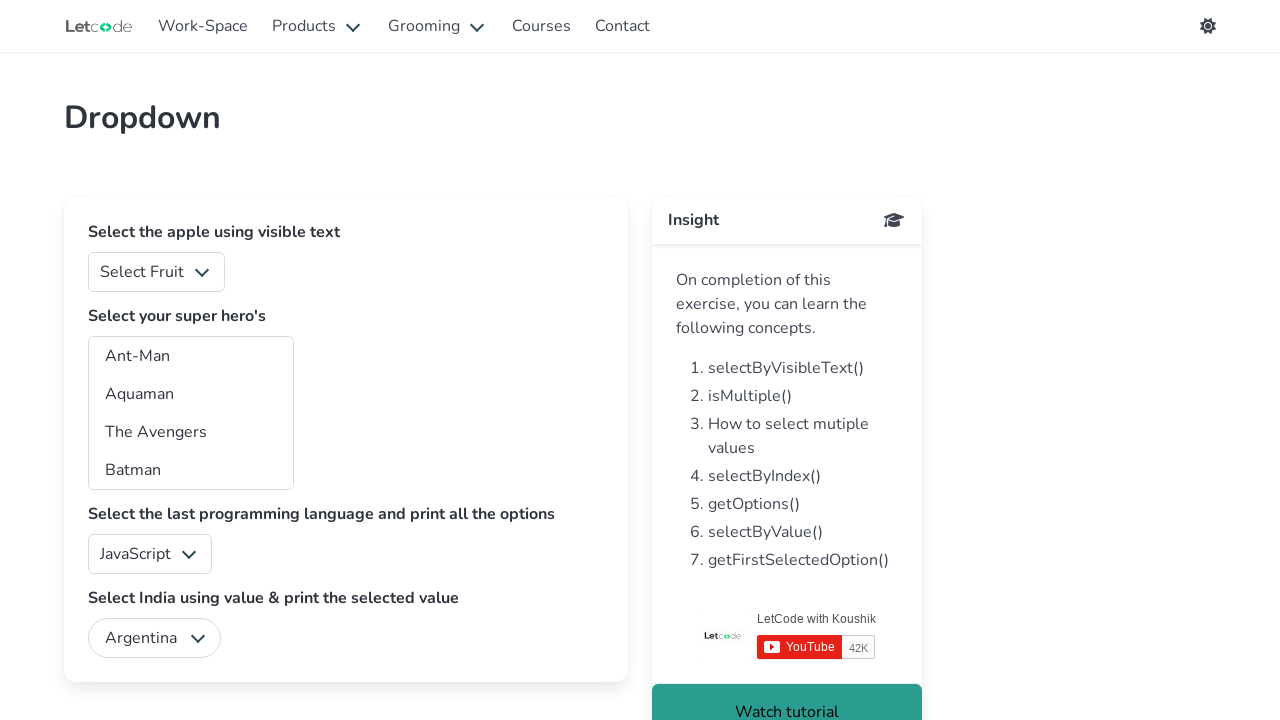

Selected 'Mango' option from dropdown by value attribute '1' on #fruits
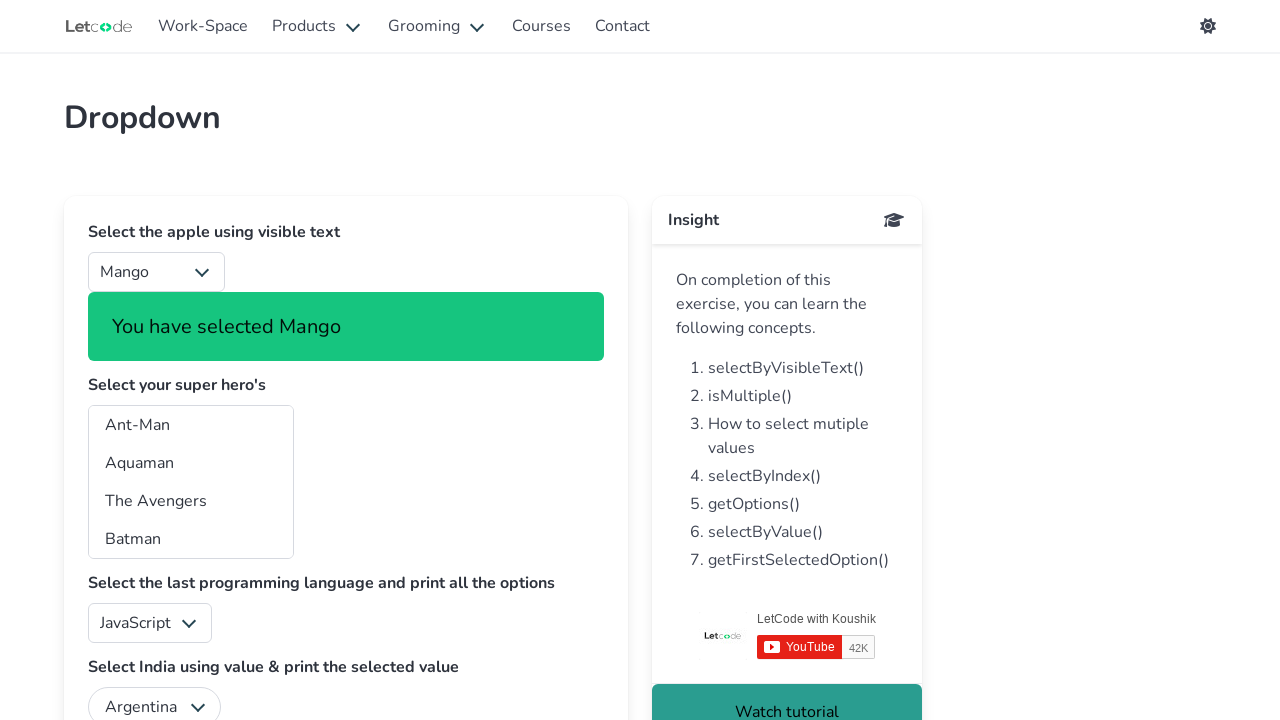

Success notification appeared after dropdown selection
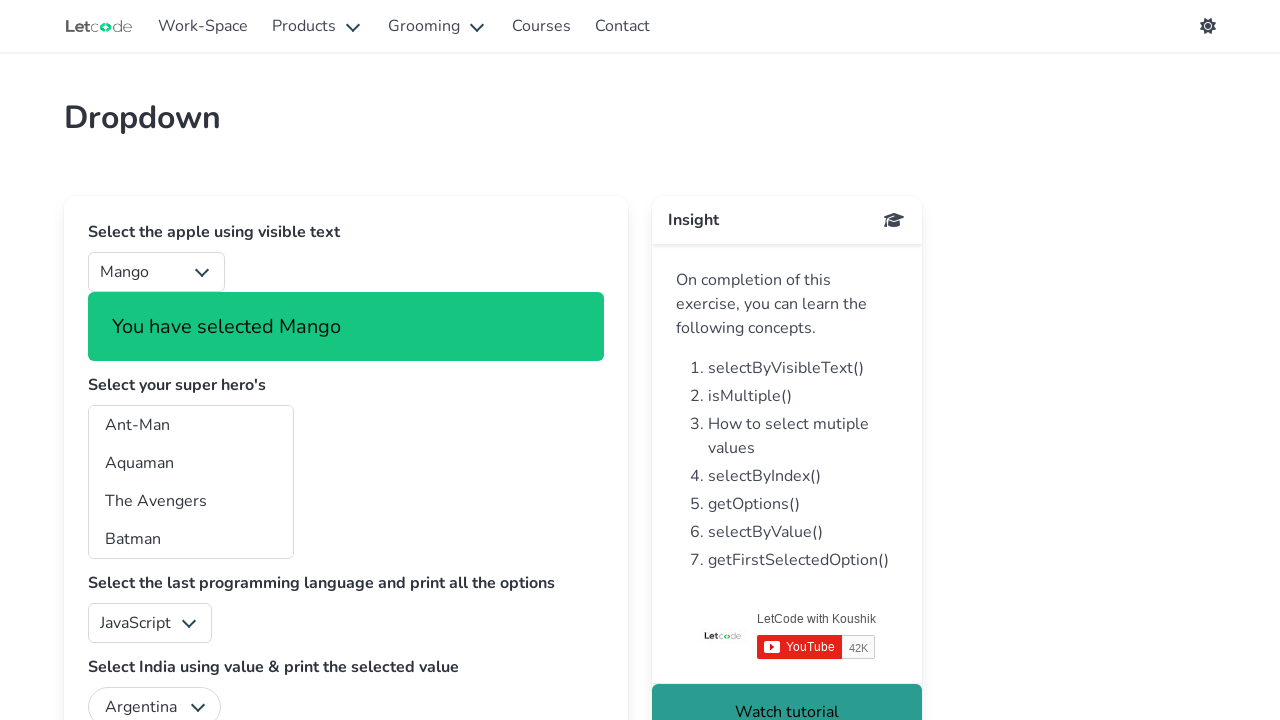

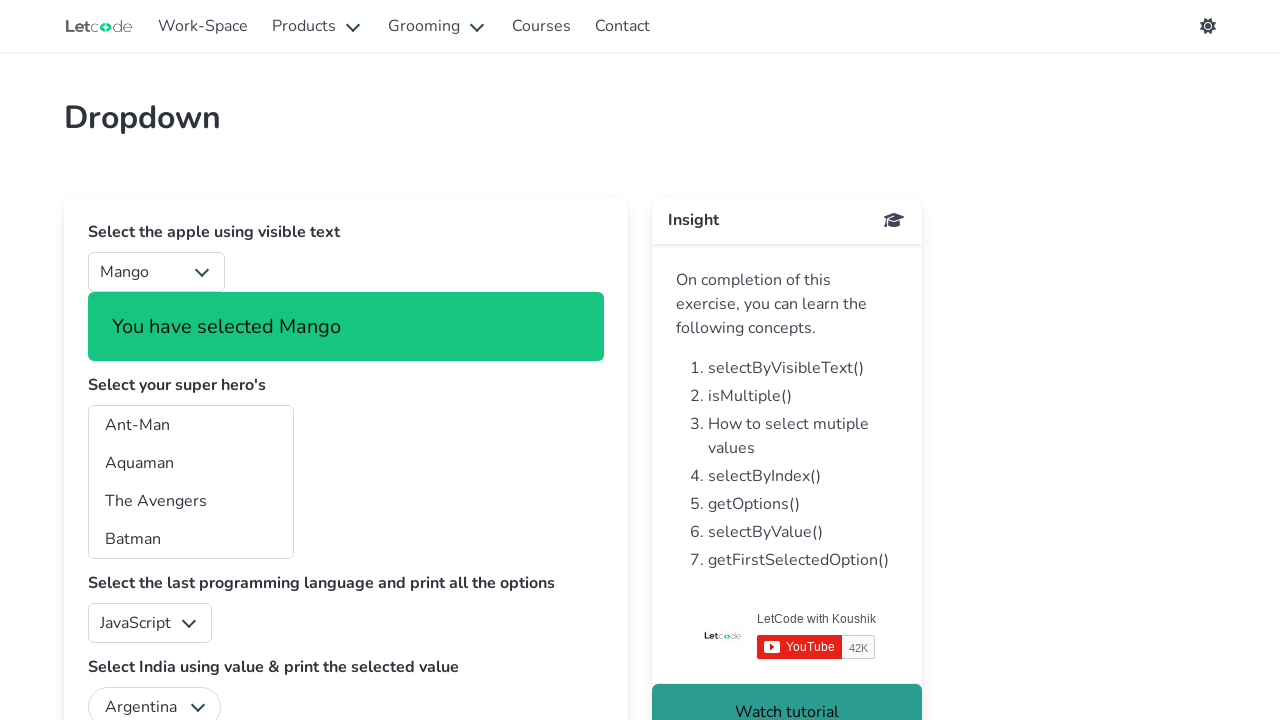